Tests the toggle-all checkbox functionality by checking the checkbox and verifying it becomes checked state.

Starting URL: https://demo.playwright.dev/todomvc

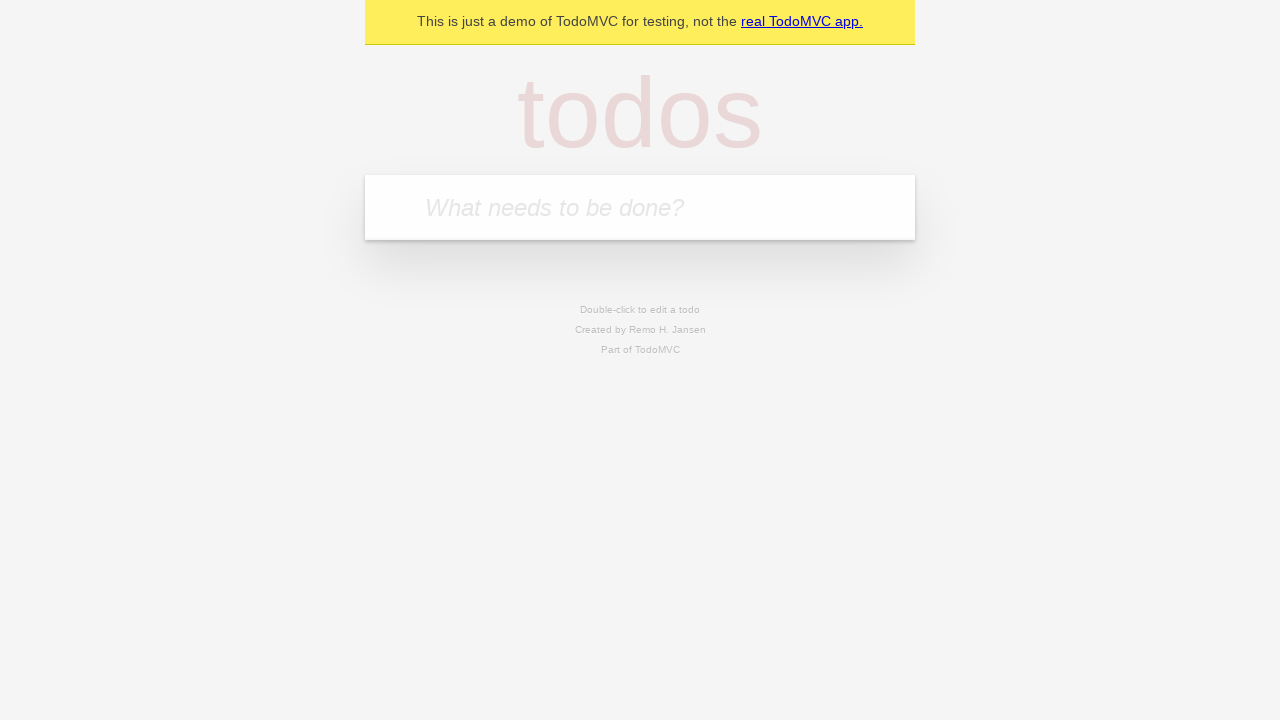

Filled new TODO input with 'item 1' on .new-todo
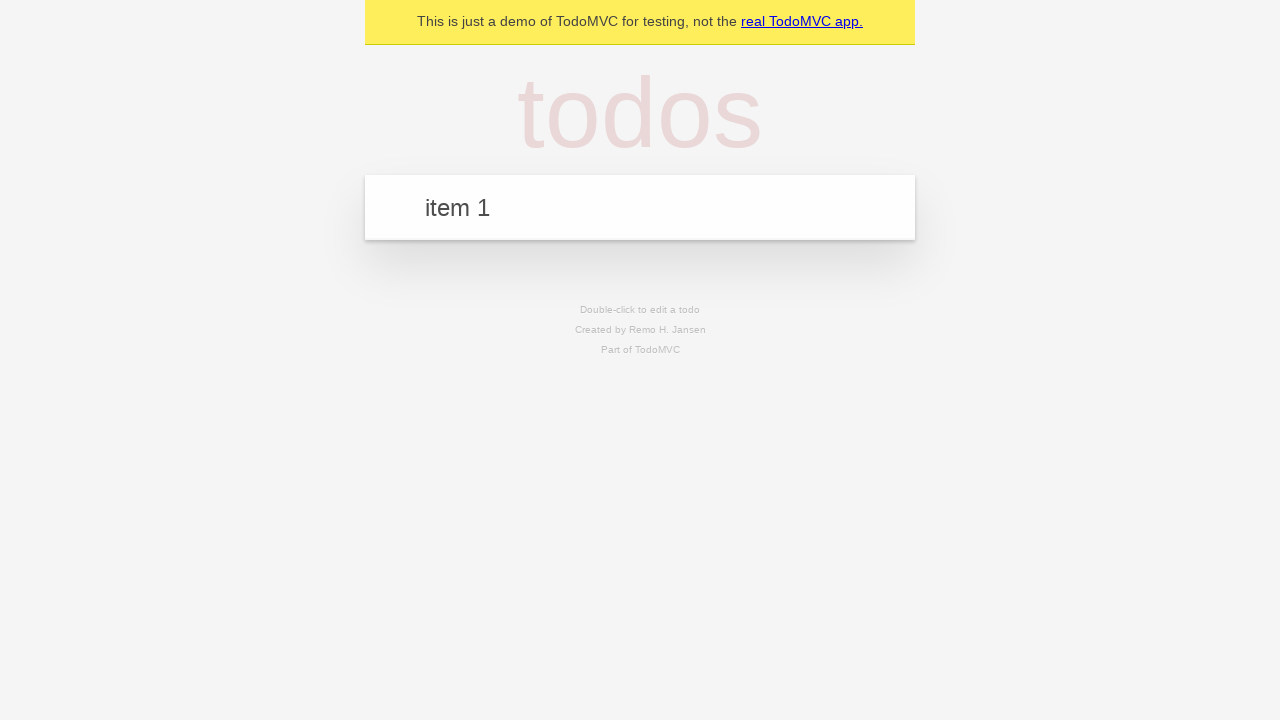

Pressed Enter to add first TODO item on .new-todo
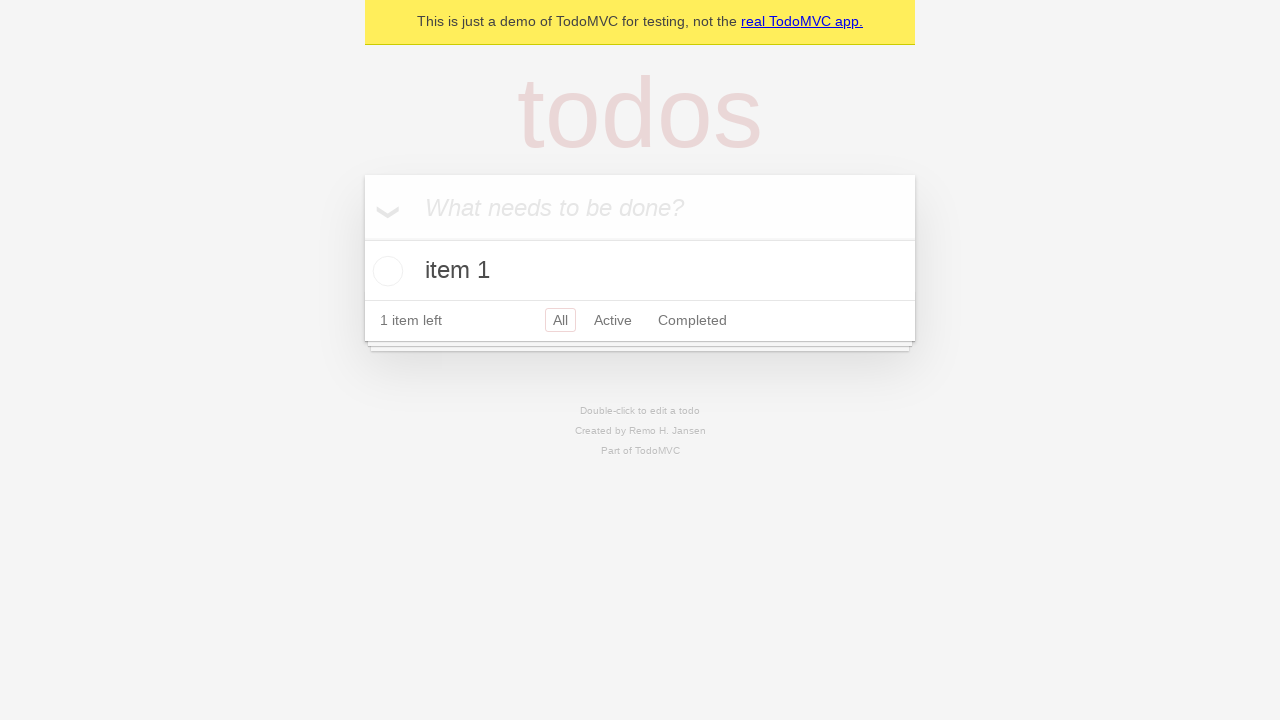

Filled new TODO input with 'item 2' on .new-todo
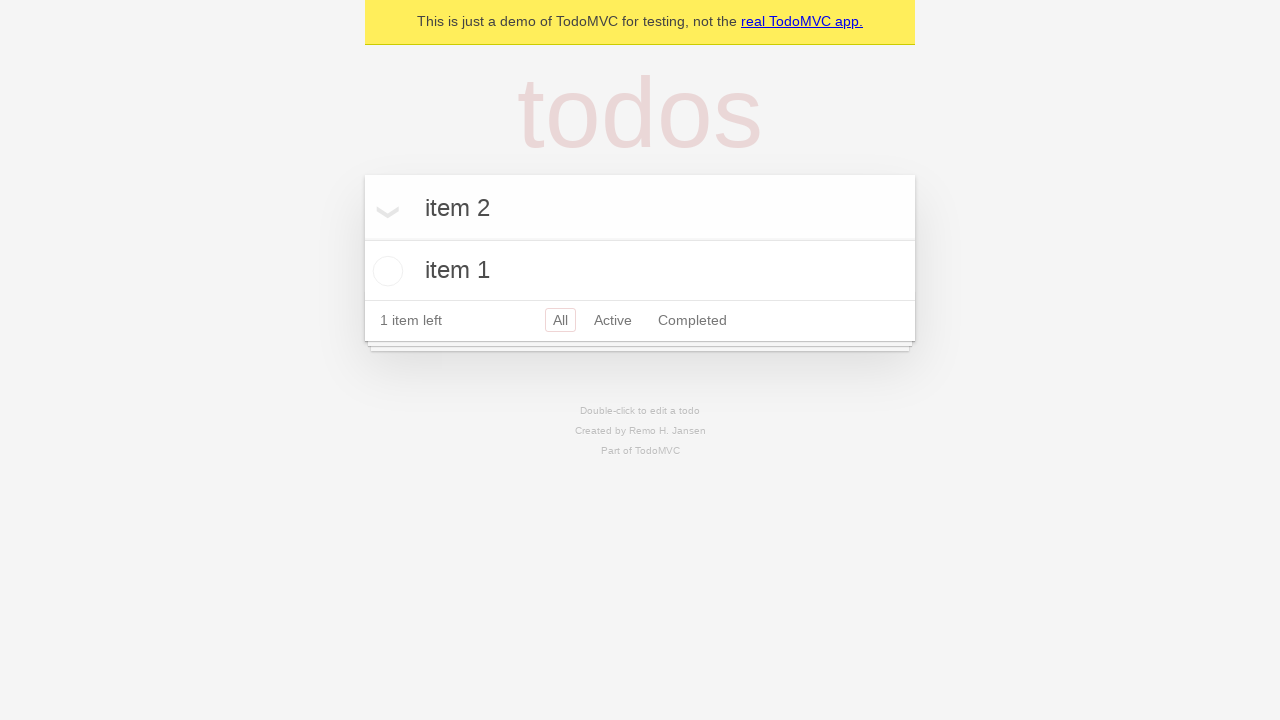

Pressed Enter to add second TODO item on .new-todo
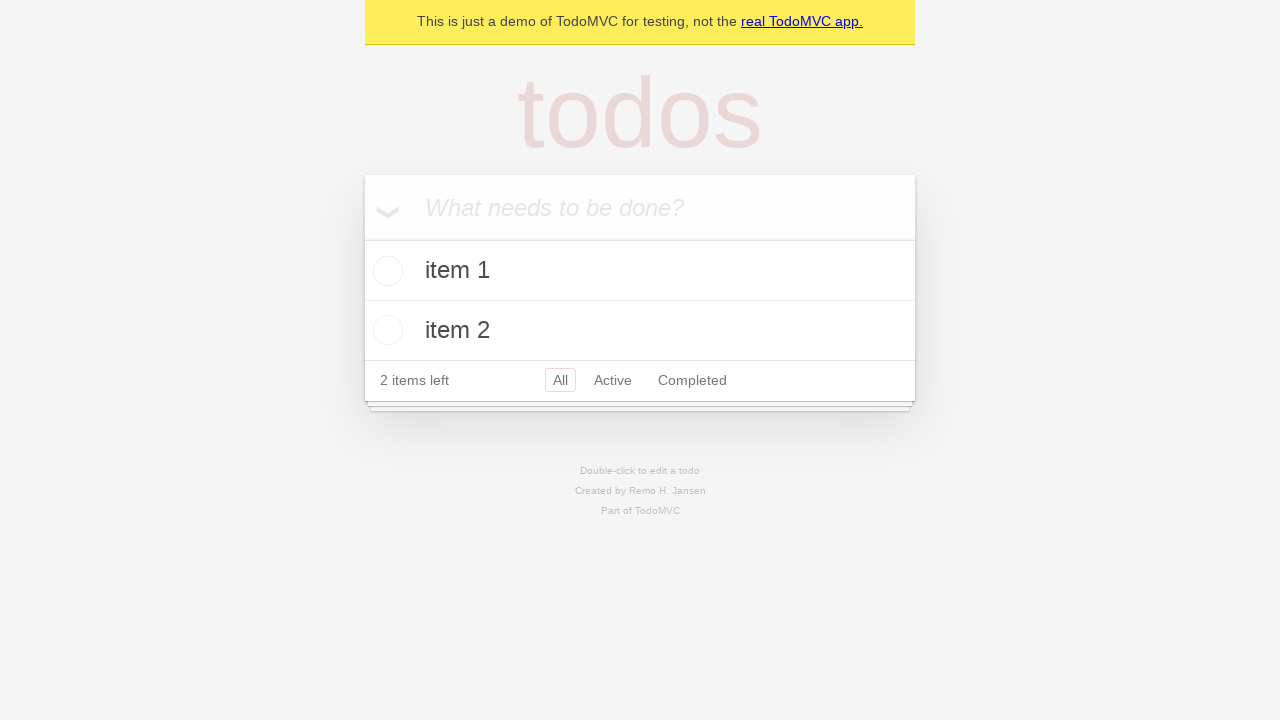

Filled new TODO input with 'item 3' on .new-todo
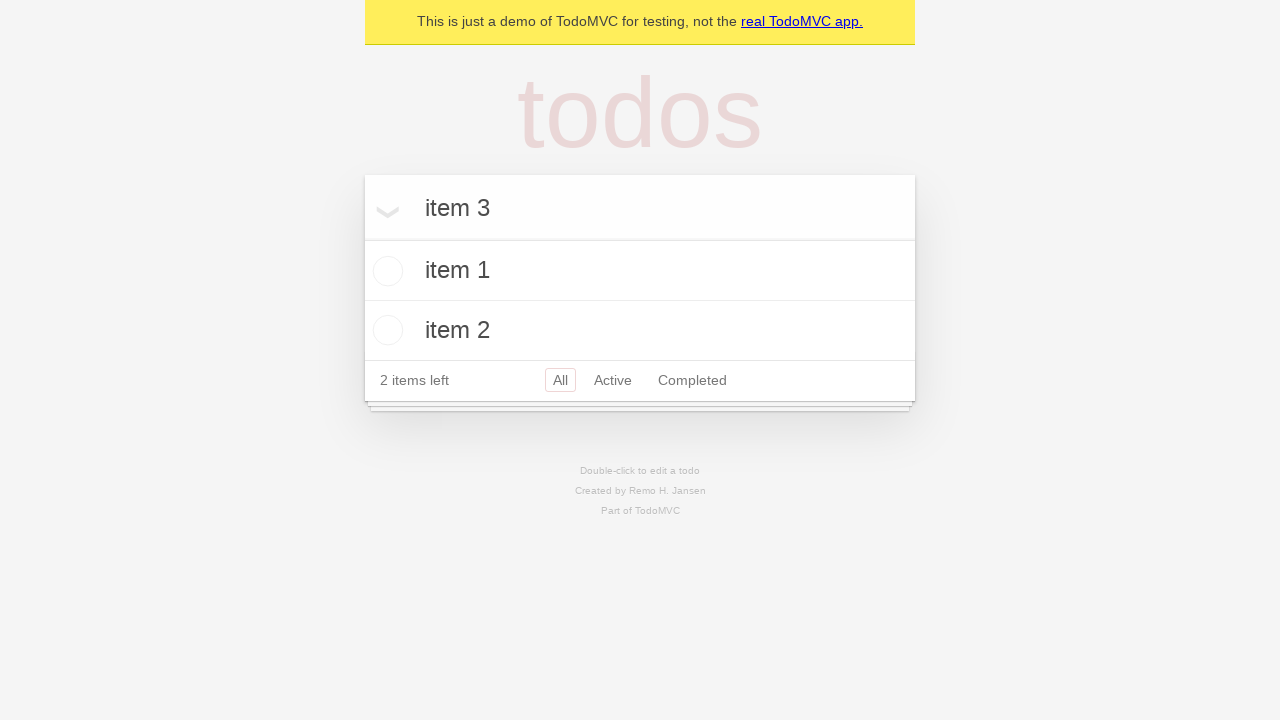

Pressed Enter to add third TODO item on .new-todo
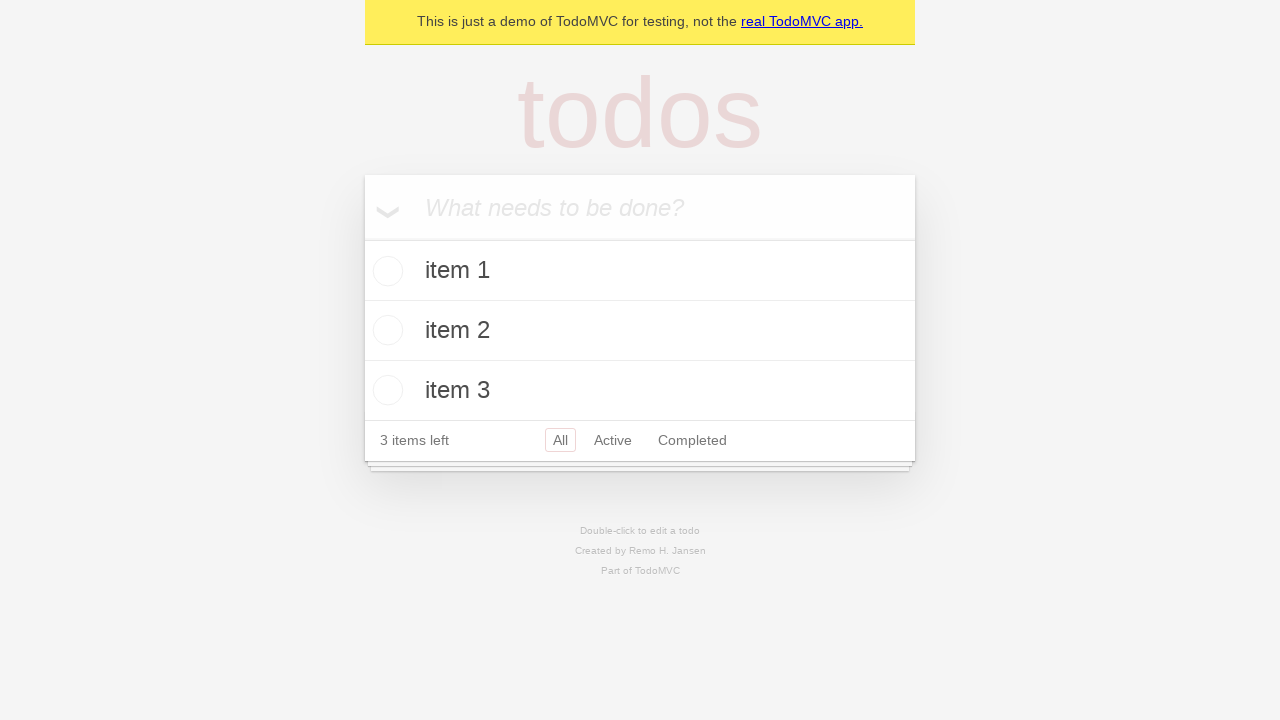

Waited for TODO list items to be visible
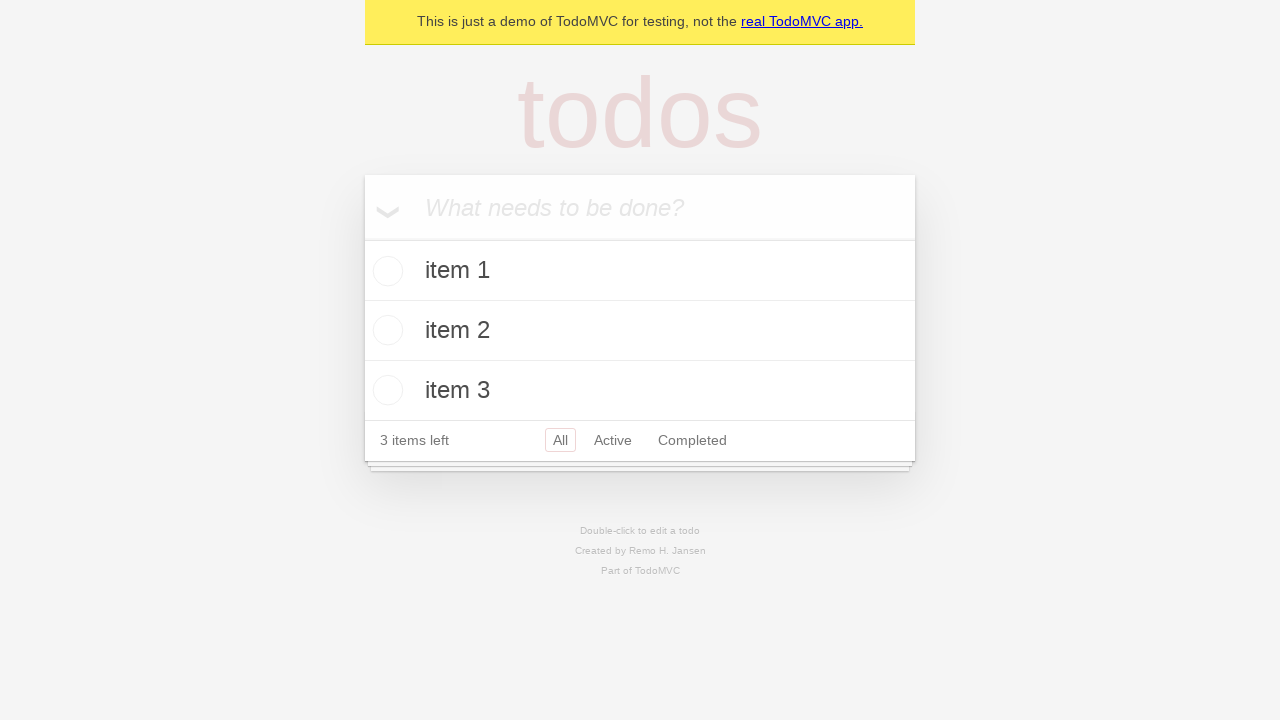

Located toggle-all checkbox label
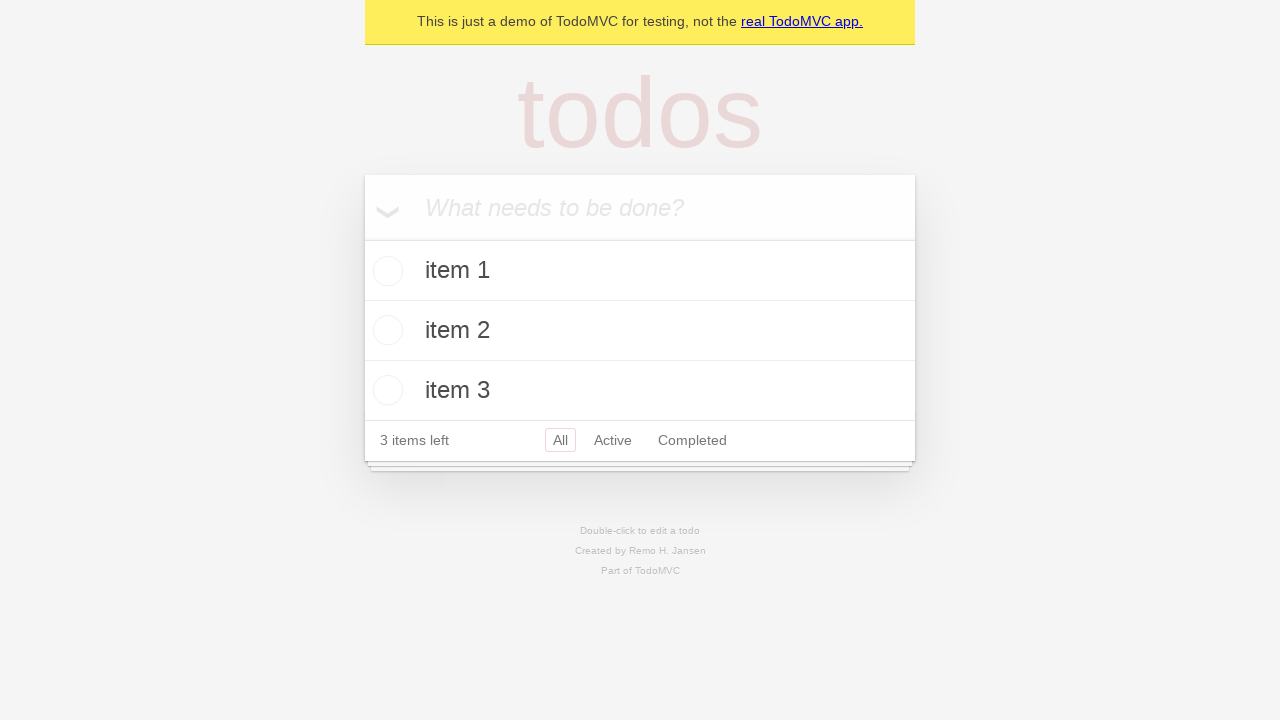

Clicked toggle-all checkbox to mark all items as complete at (382, 206) on label[for="toggle-all"]
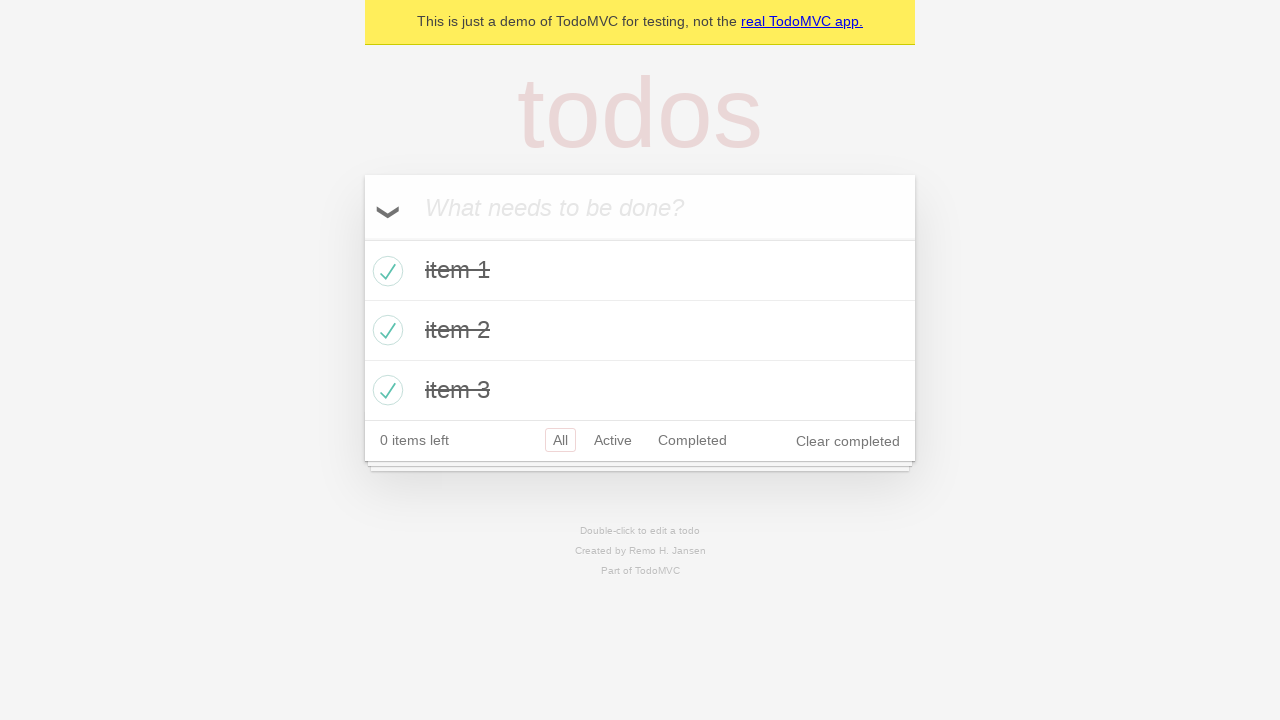

Verified toggle-all checkbox is in checked state
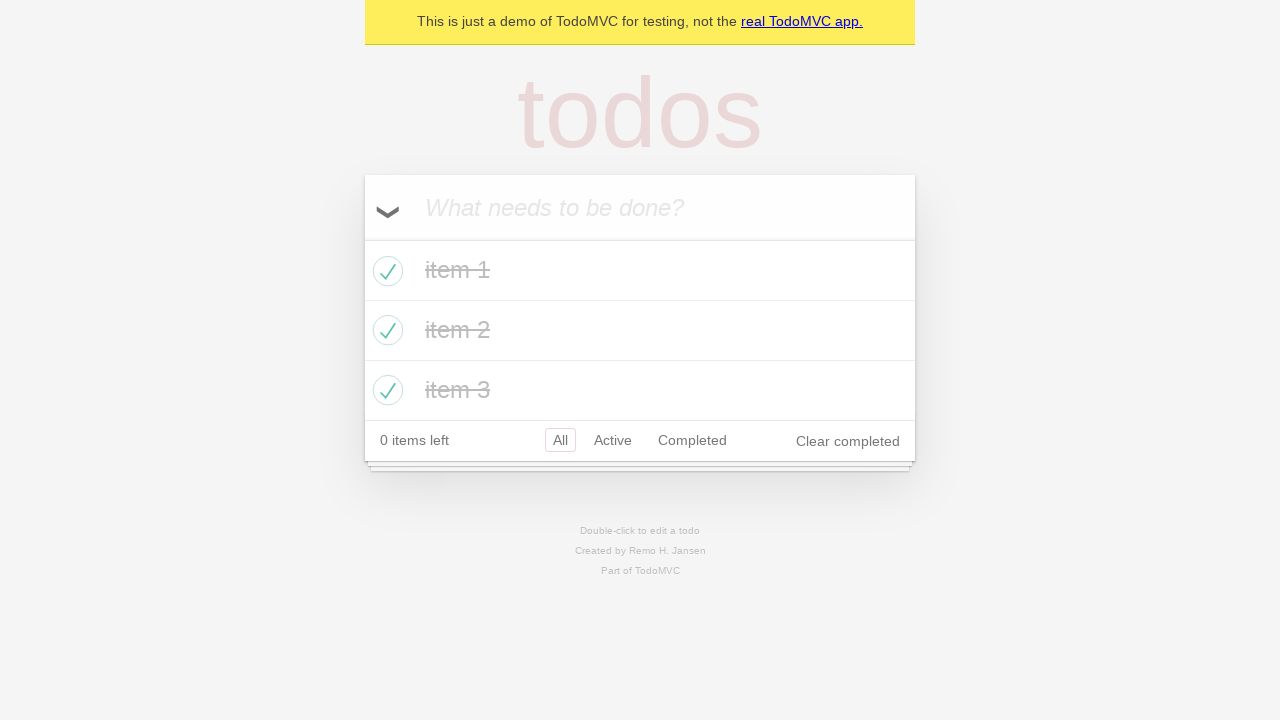

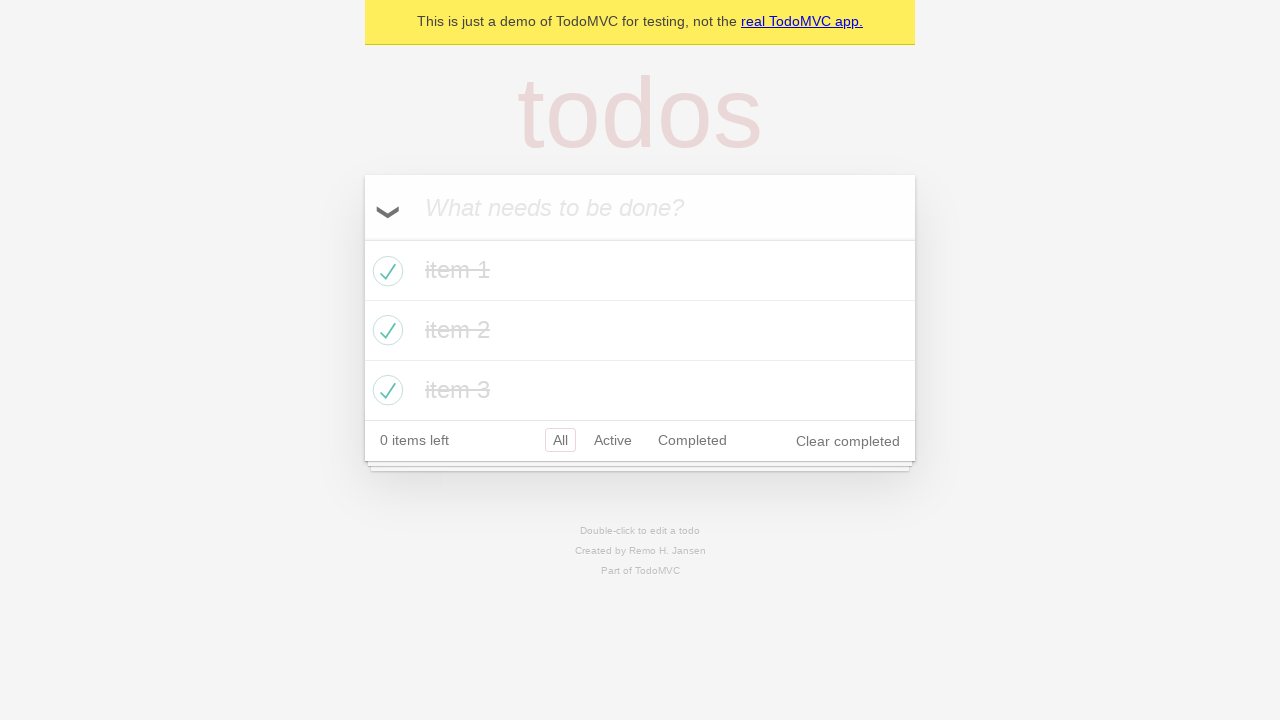